Tests the basic search functionality by switching to Russian, searching for computers in the electronics category, and verifying results appear

Starting URL: http://ss.com

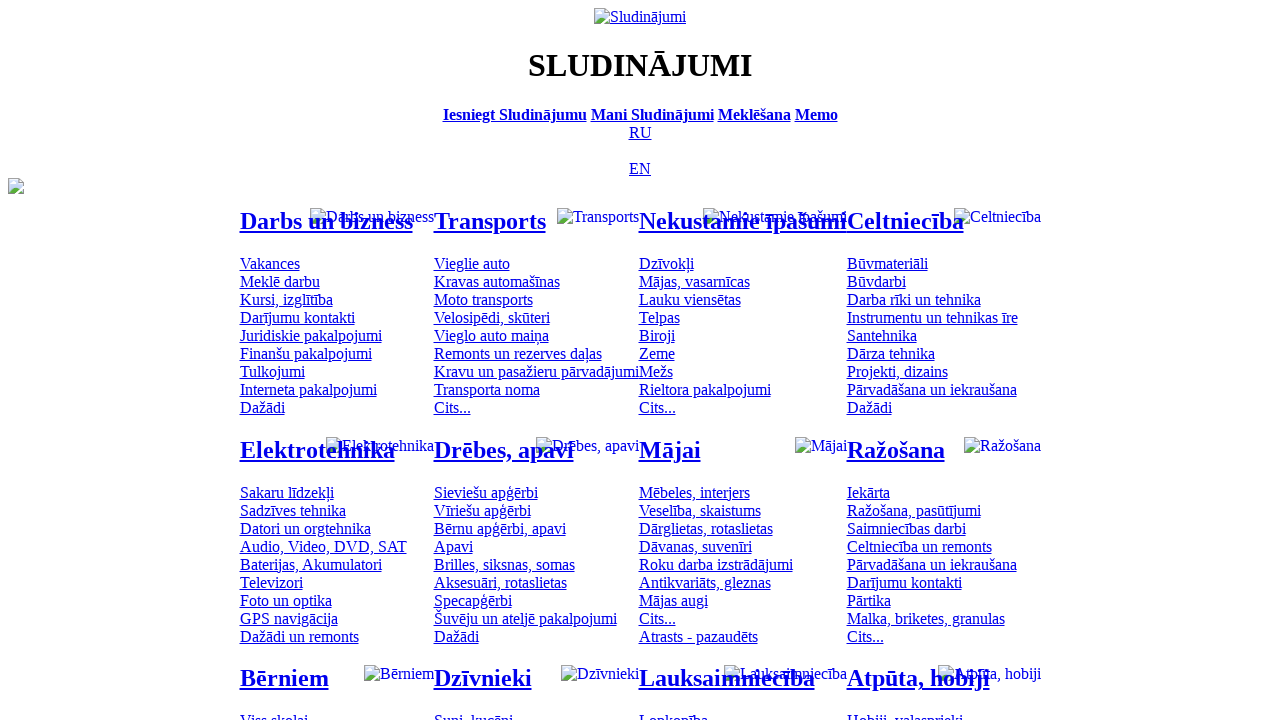

Clicked Russian language button at (640, 132) on [title='По-русски']
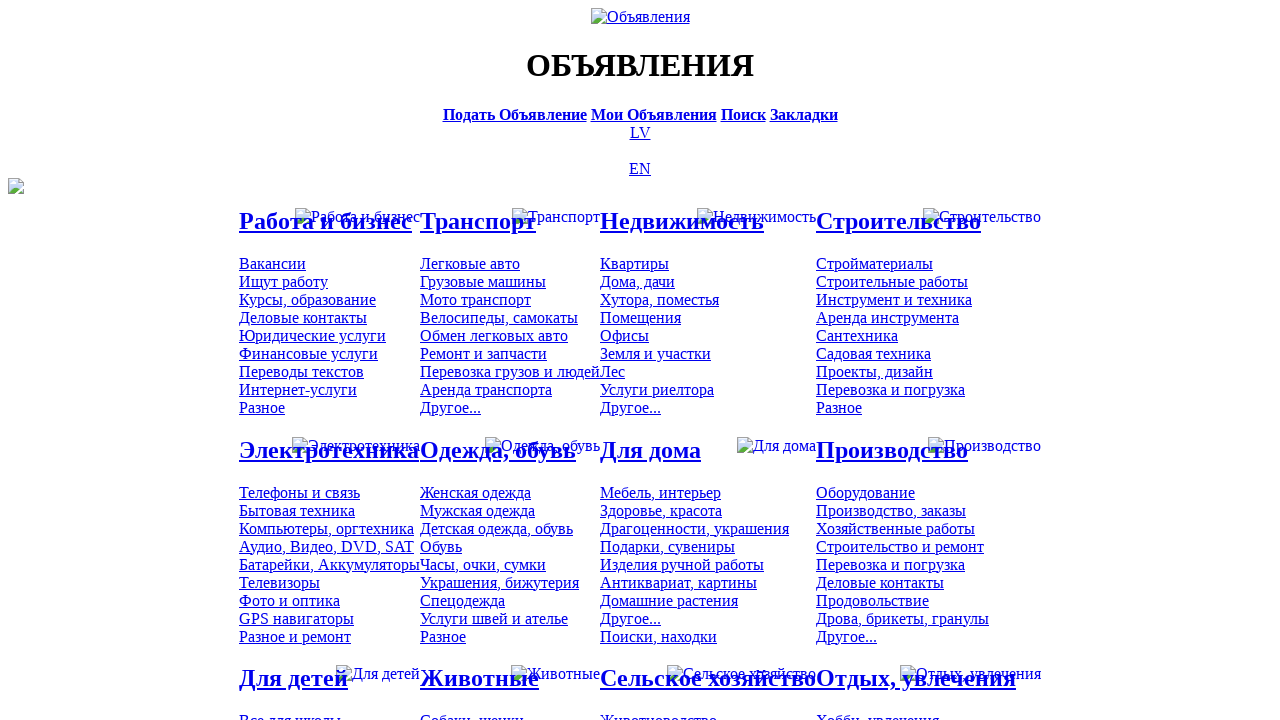

Clicked search bar at (743, 114) on [title='Искать объявления']
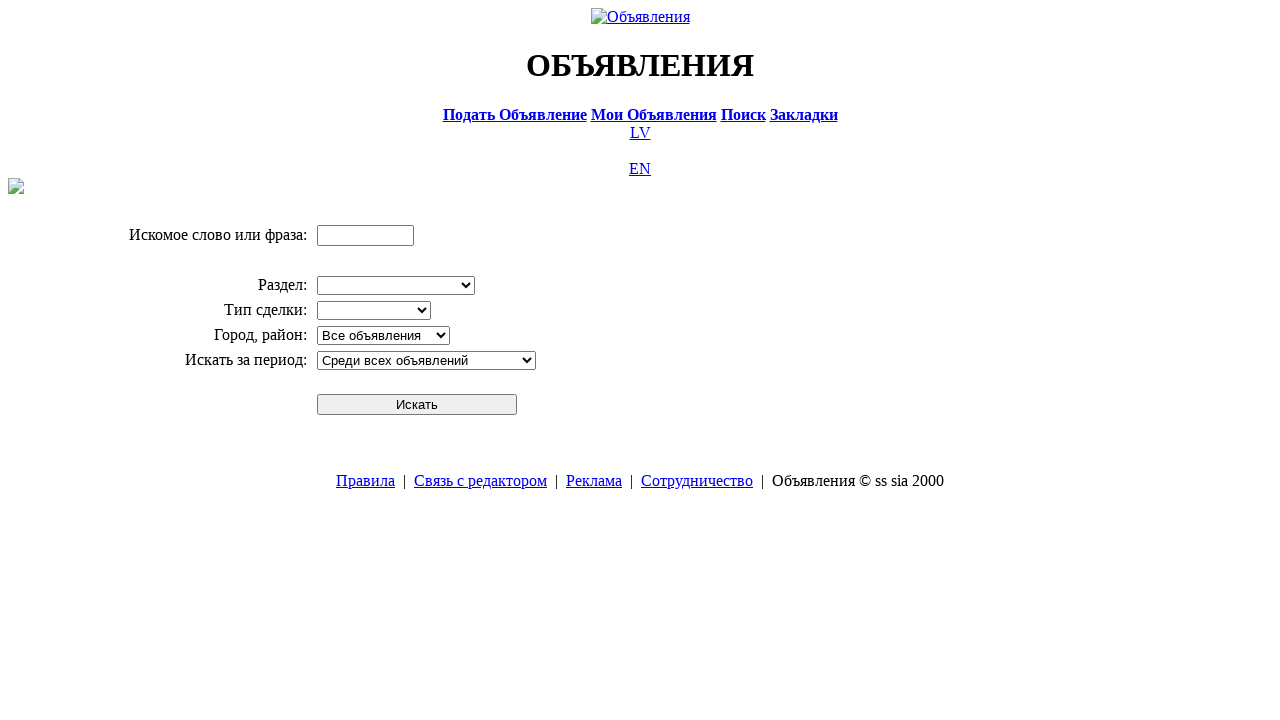

Entered 'Компьютер' in search field on input[name='txt']
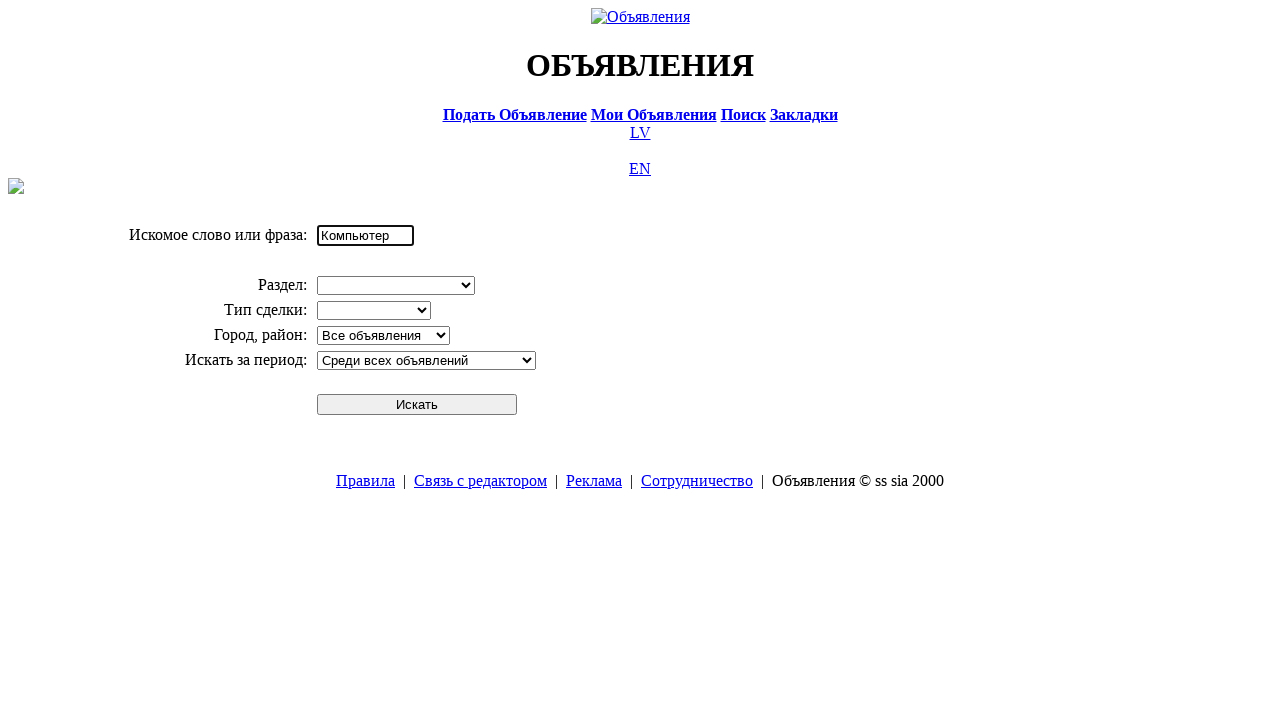

Selected 'Электротехника' from division dropdown on select[name='cid_0']
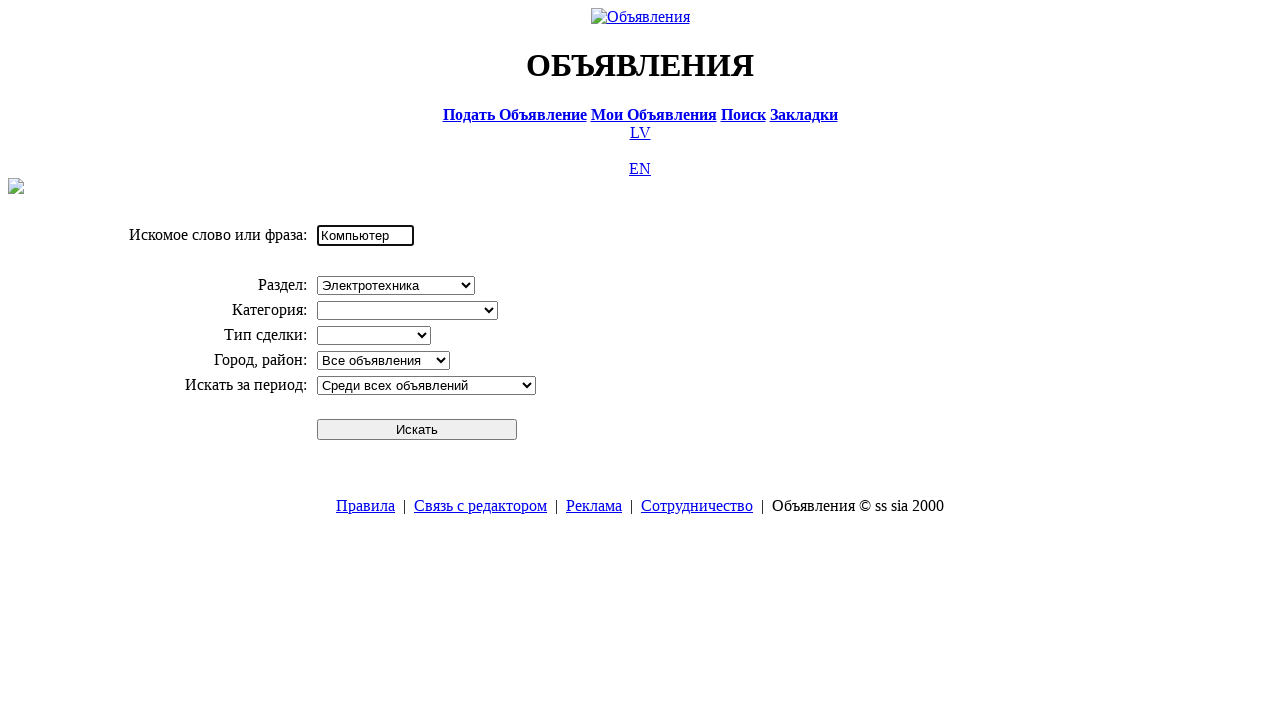

Selected 'Компьютеры, оргтехника' from category dropdown on select[name='cid_1']
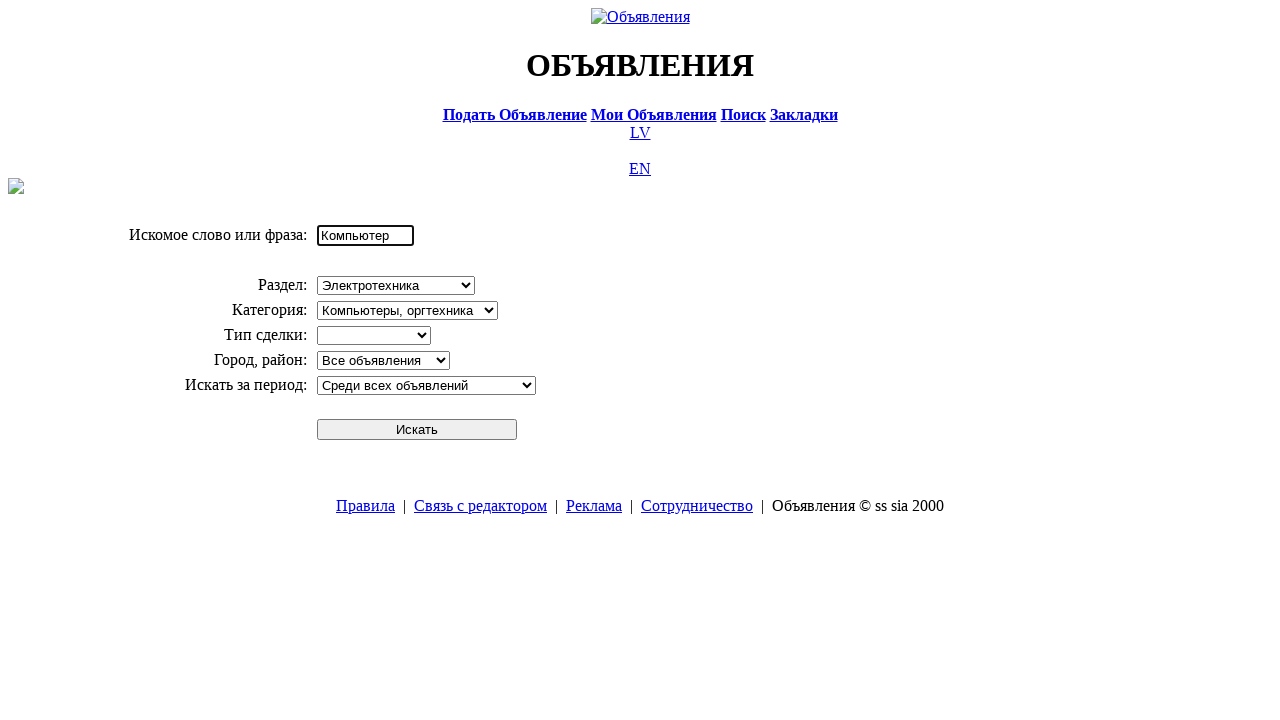

Clicked search submit button at (417, 429) on #sbtn
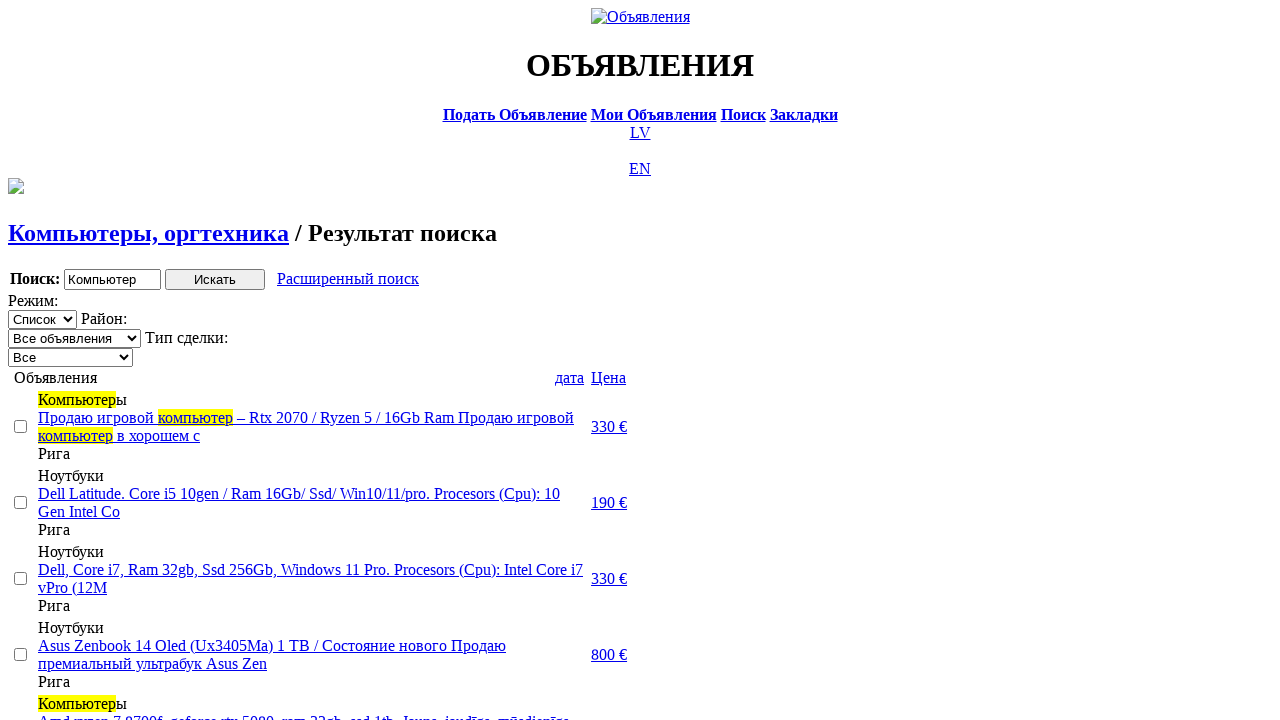

Search results loaded successfully
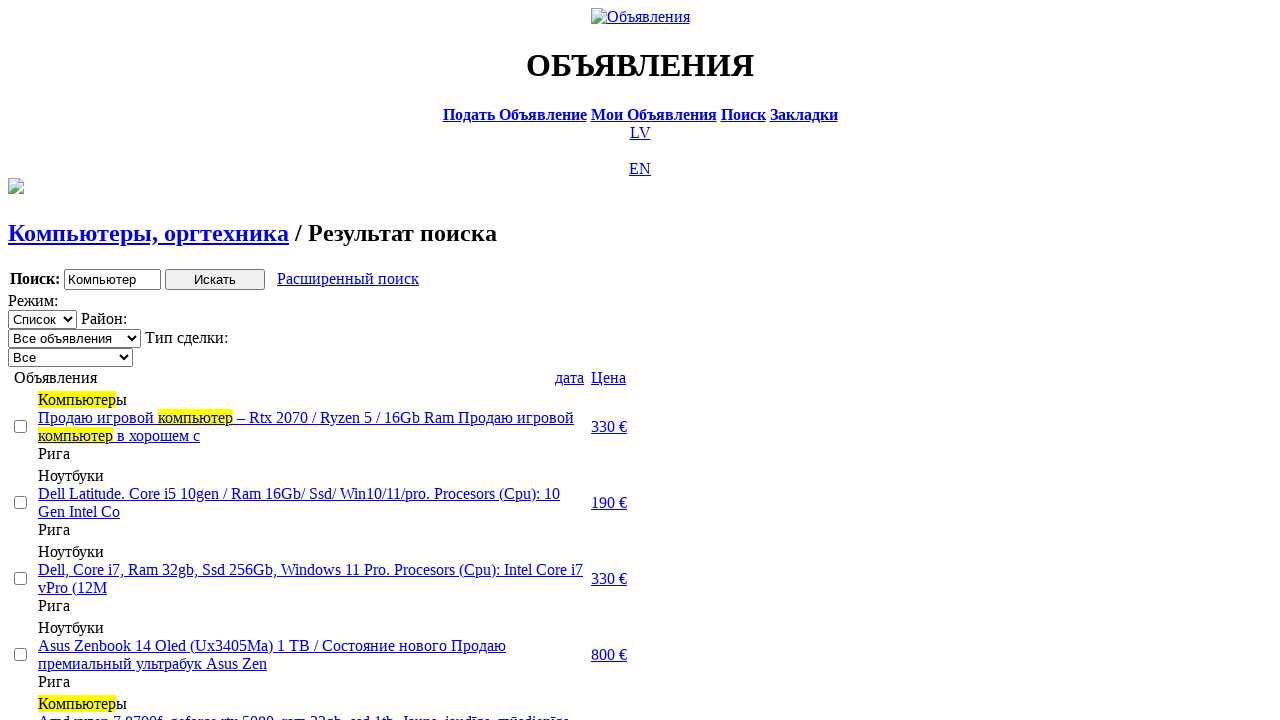

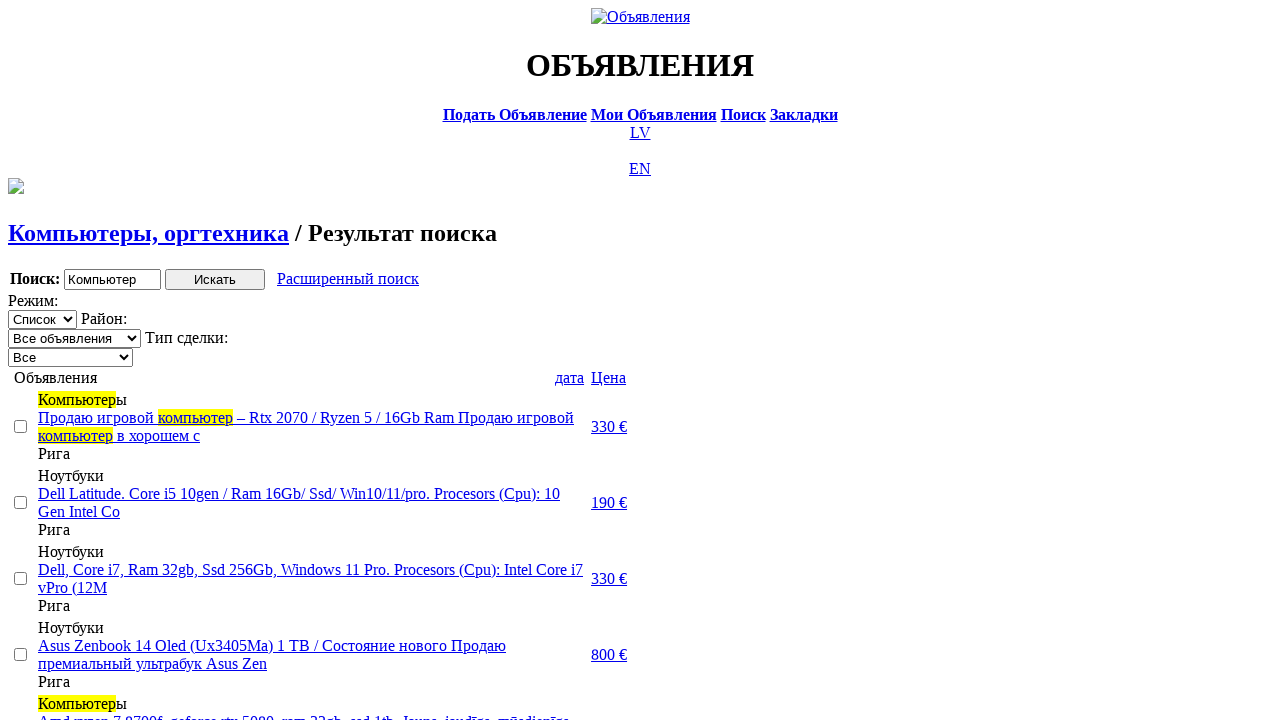